Tests browser navigation functionality by navigating to different pages, going back and forward in browser history, and refreshing the page

Starting URL: https://demo.nopcommerce.com/

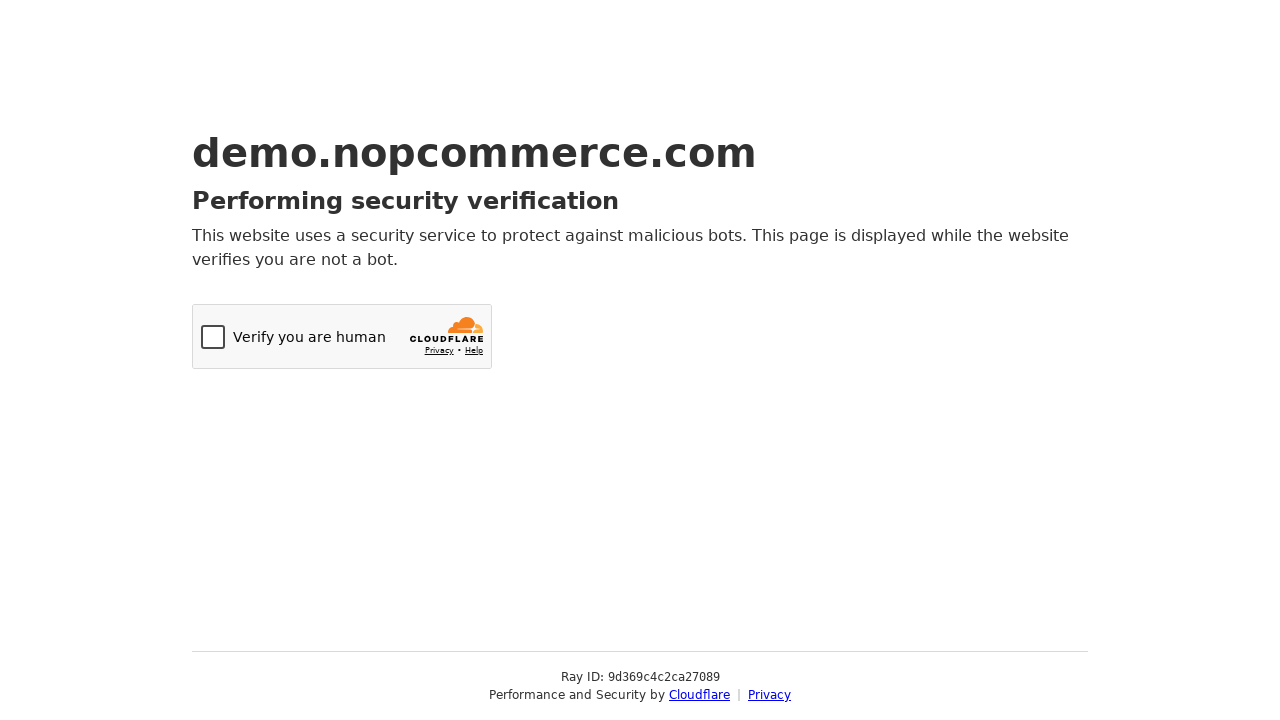

Retrieved page title from homepage
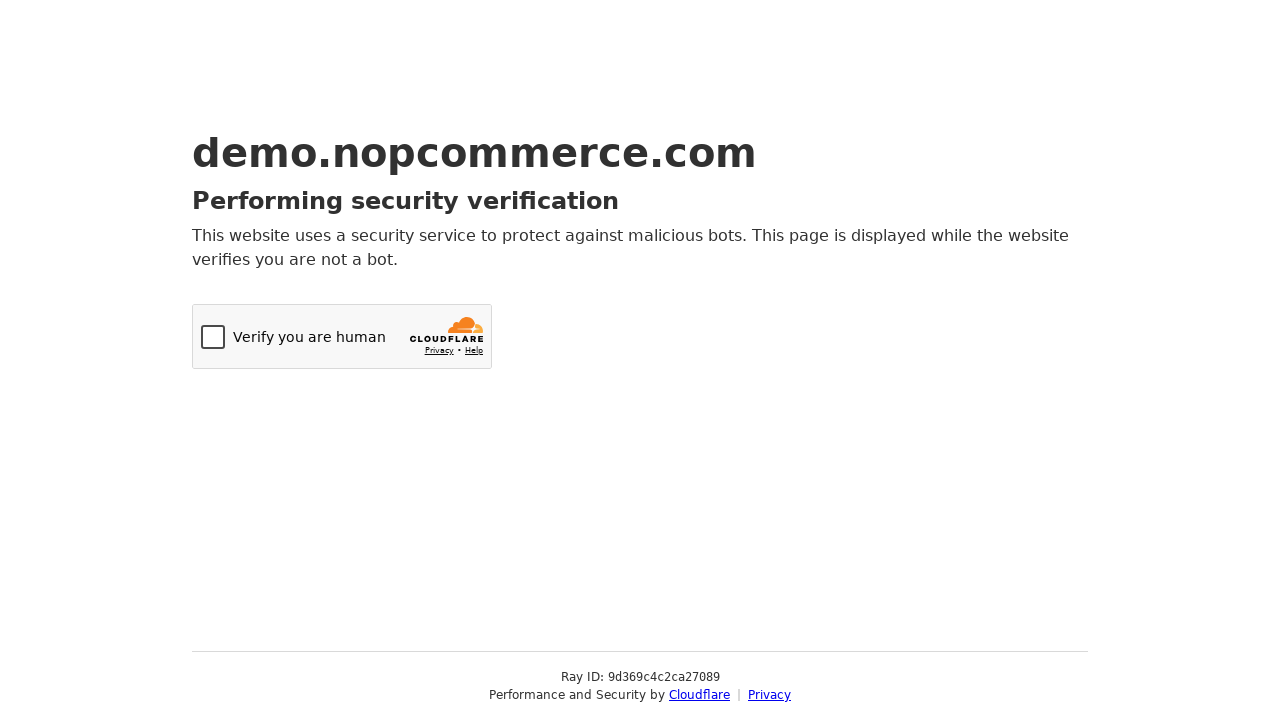

Retrieved current URL from homepage
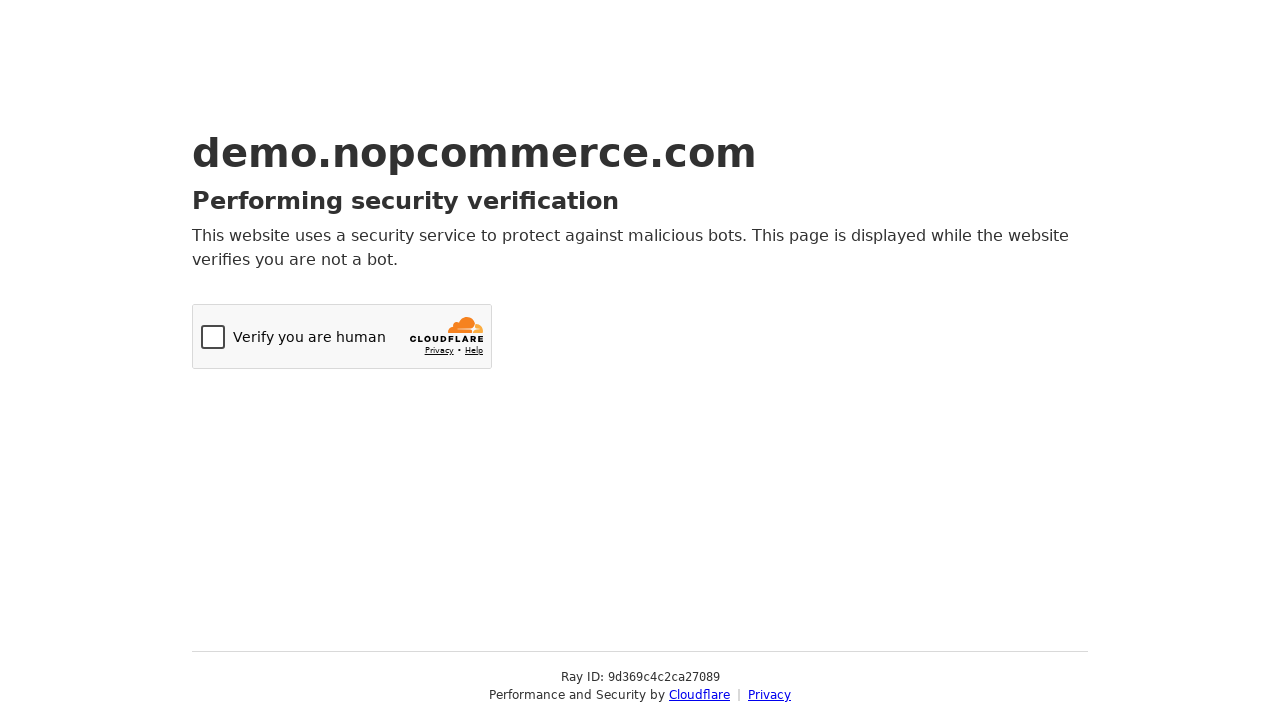

Navigated to login page
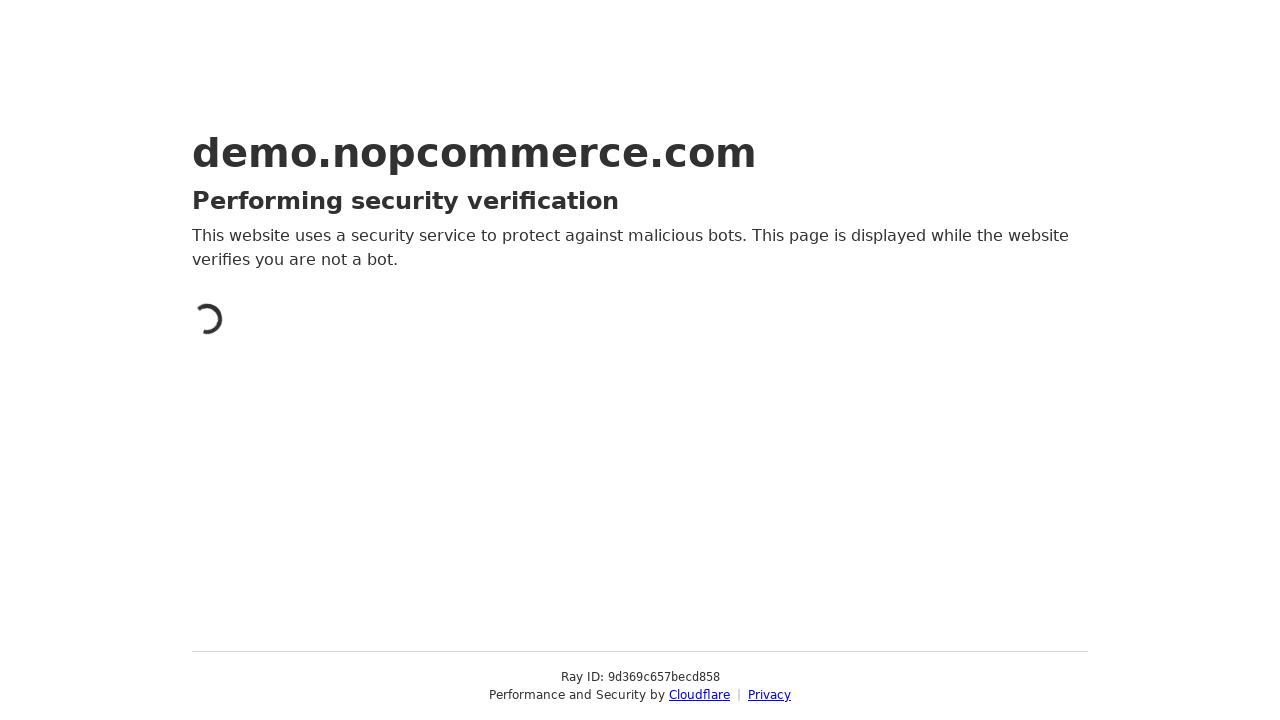

Navigated back to homepage using browser back button
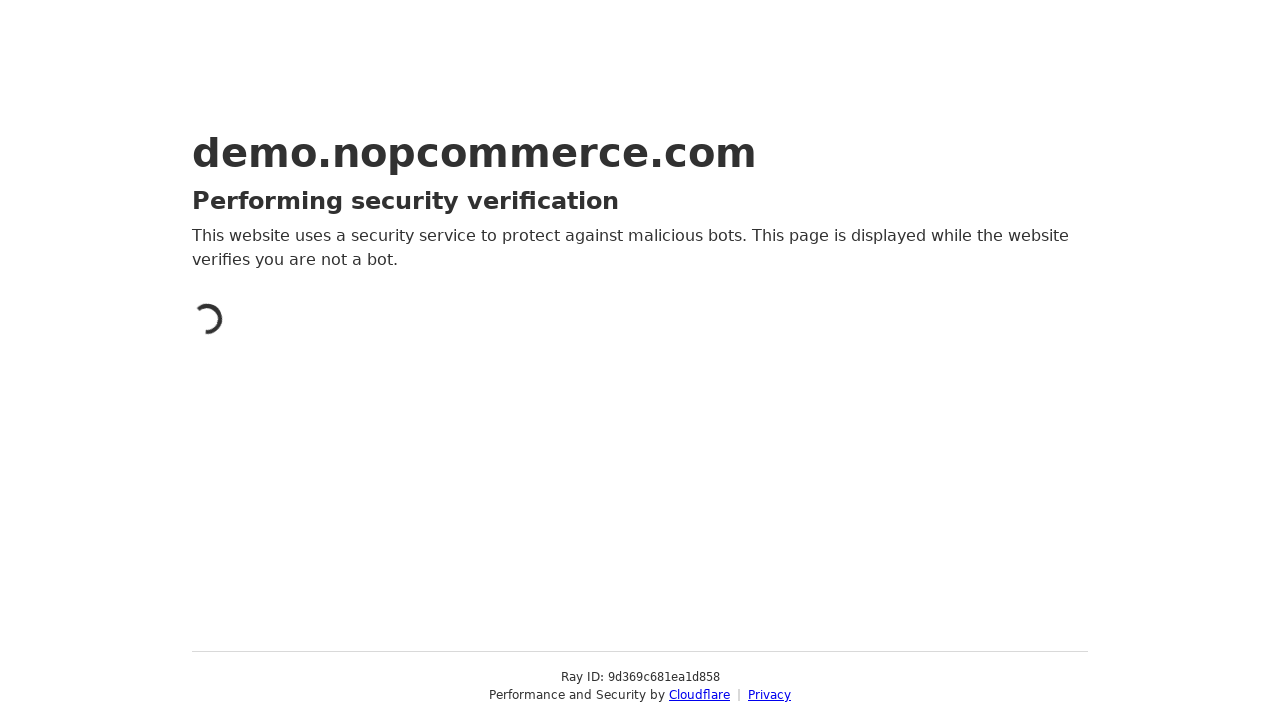

Refreshed the current page
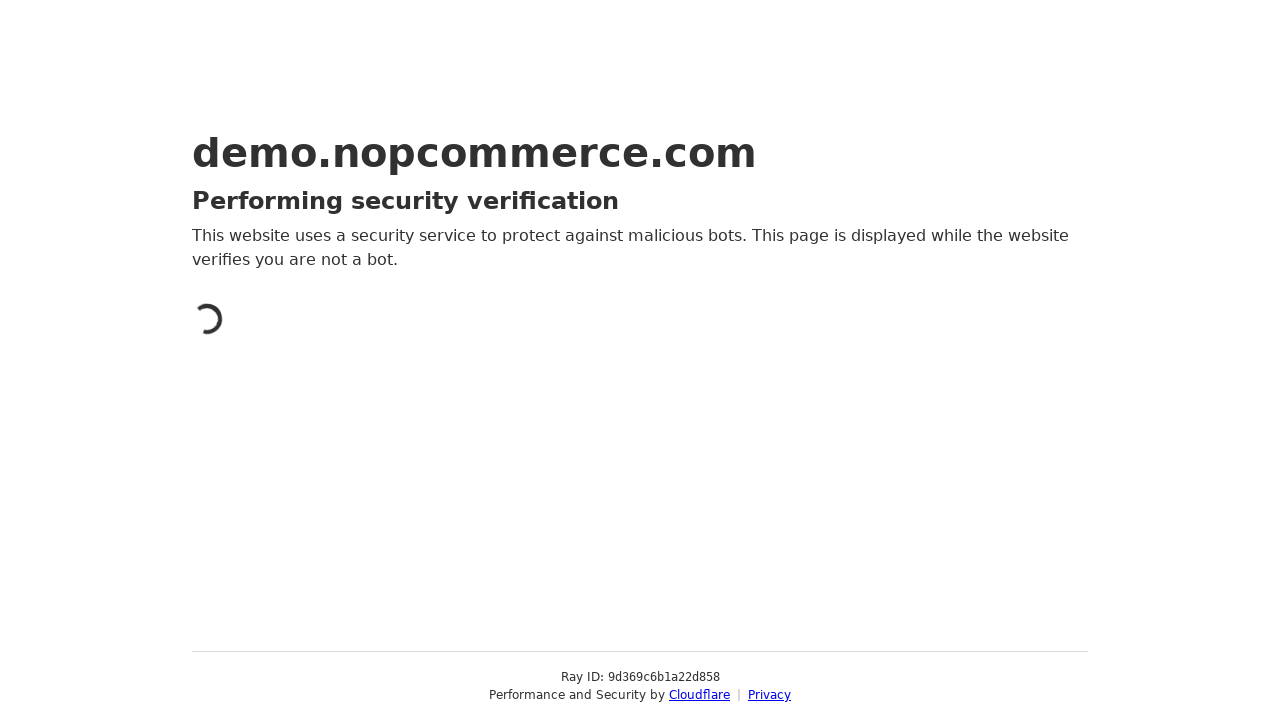

Navigated forward to login page using browser forward button
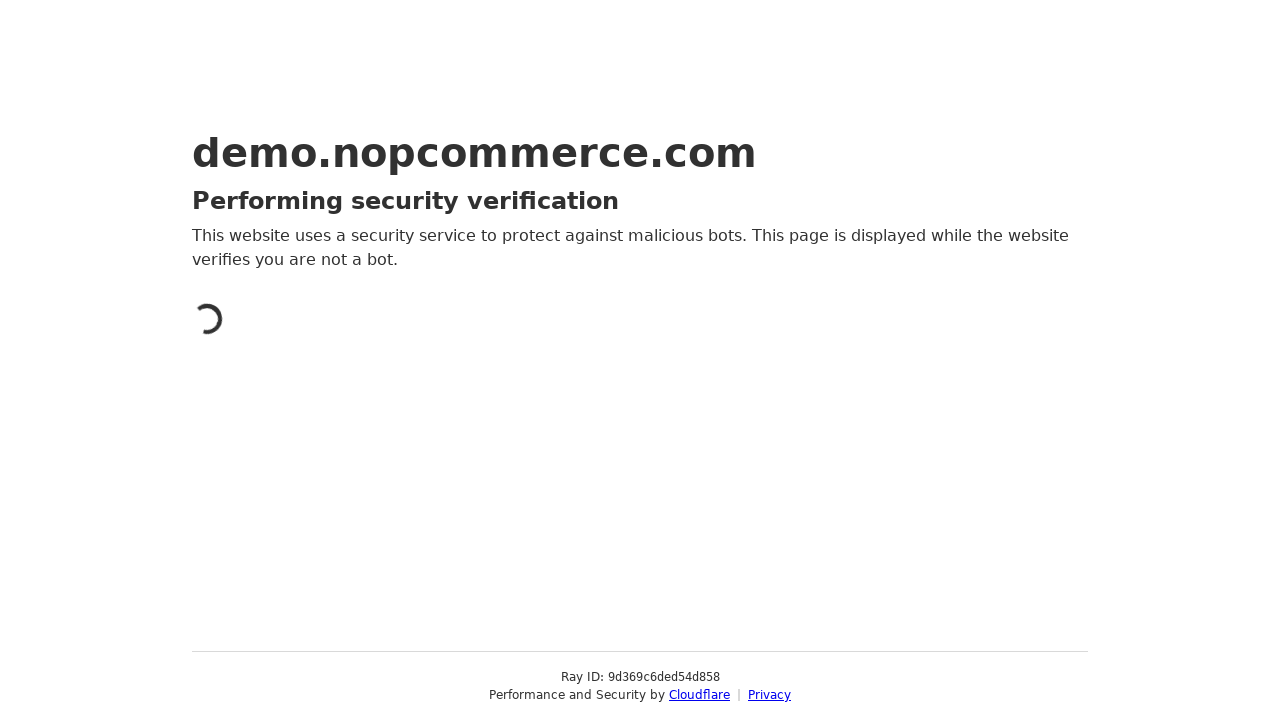

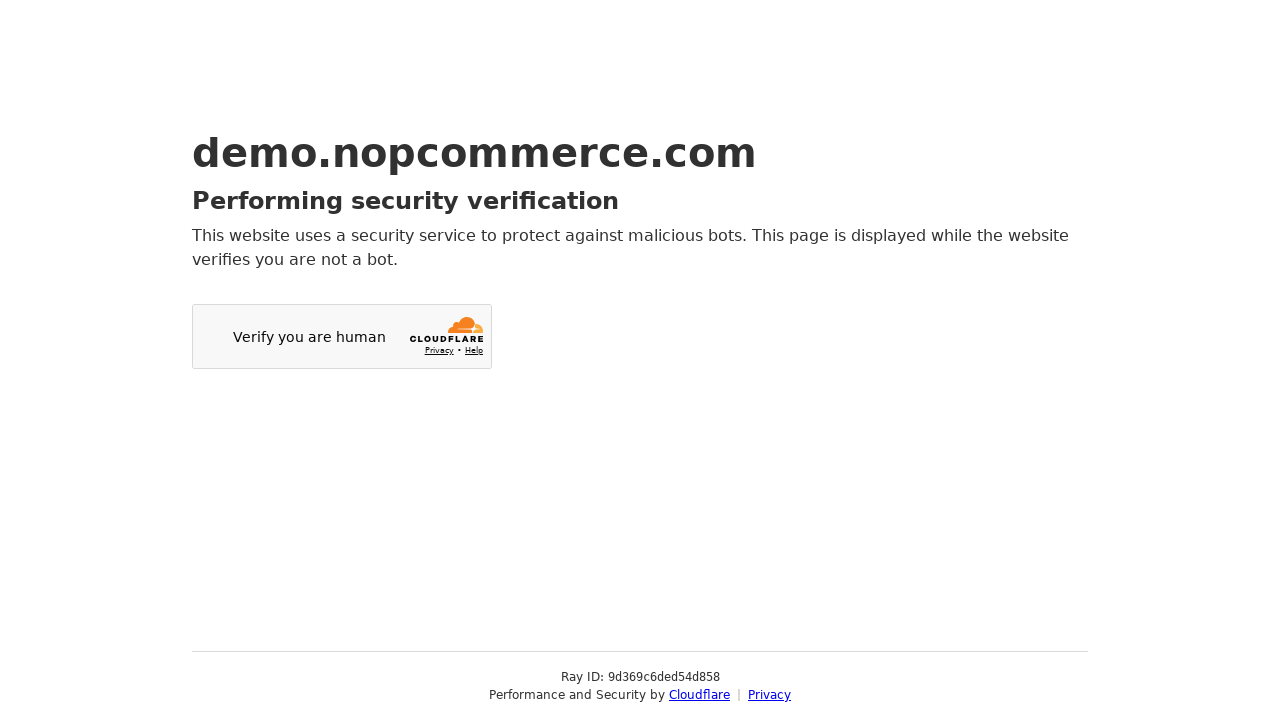